Tests addition on a web calculator by clicking 8 + 7 and verifying the result equals 15

Starting URL: https://testpages.eviltester.com/styled/apps/calculator.html

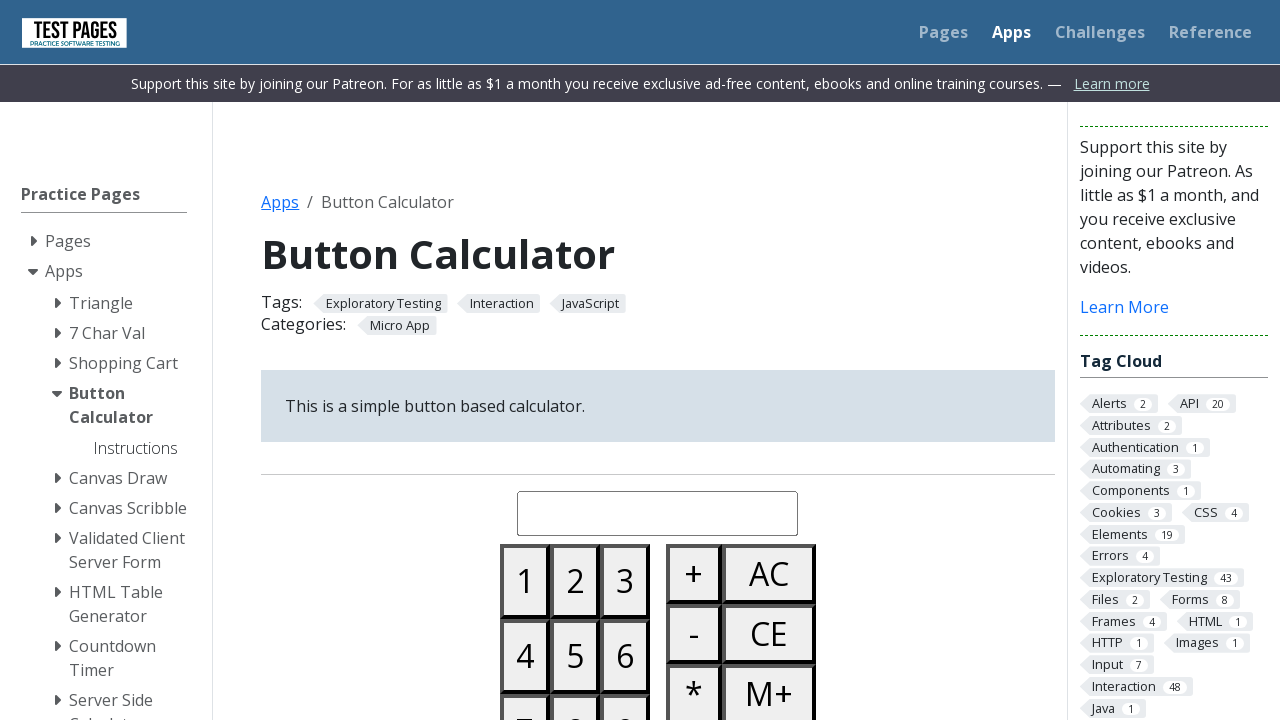

Clicked button 8 on calculator at (575, 683) on #button08
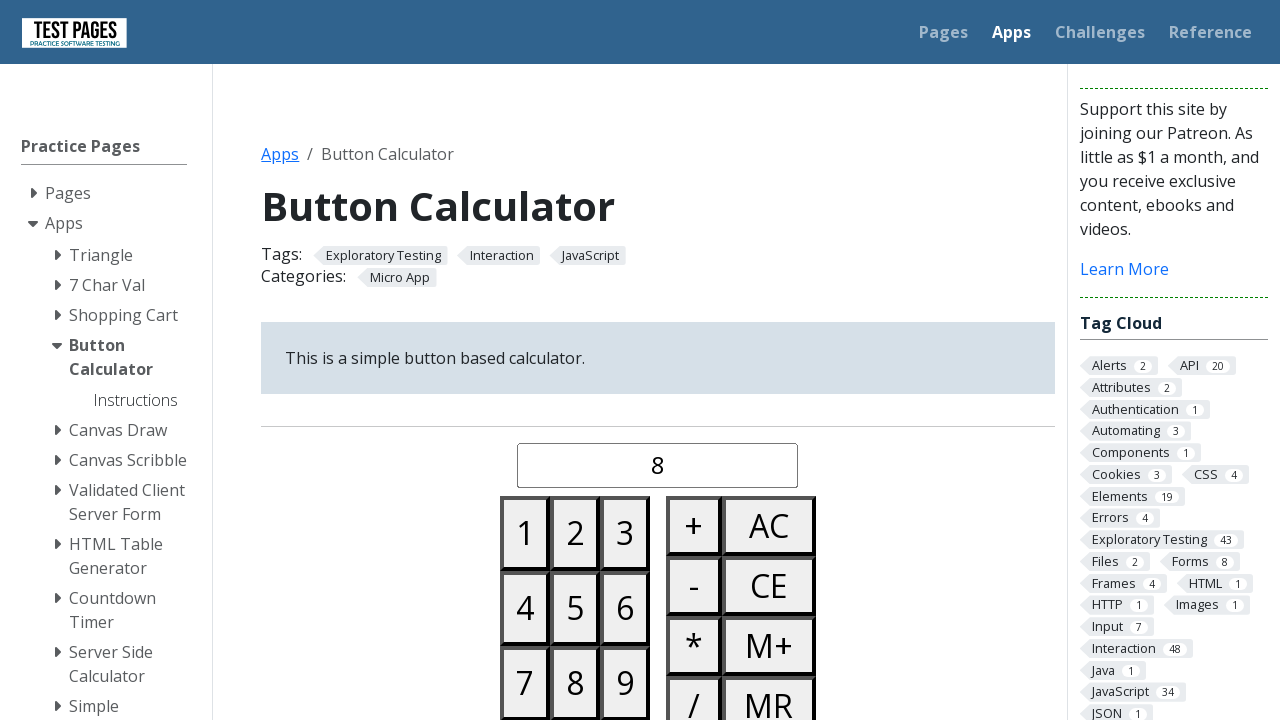

Clicked plus button on calculator at (694, 526) on #buttonplus
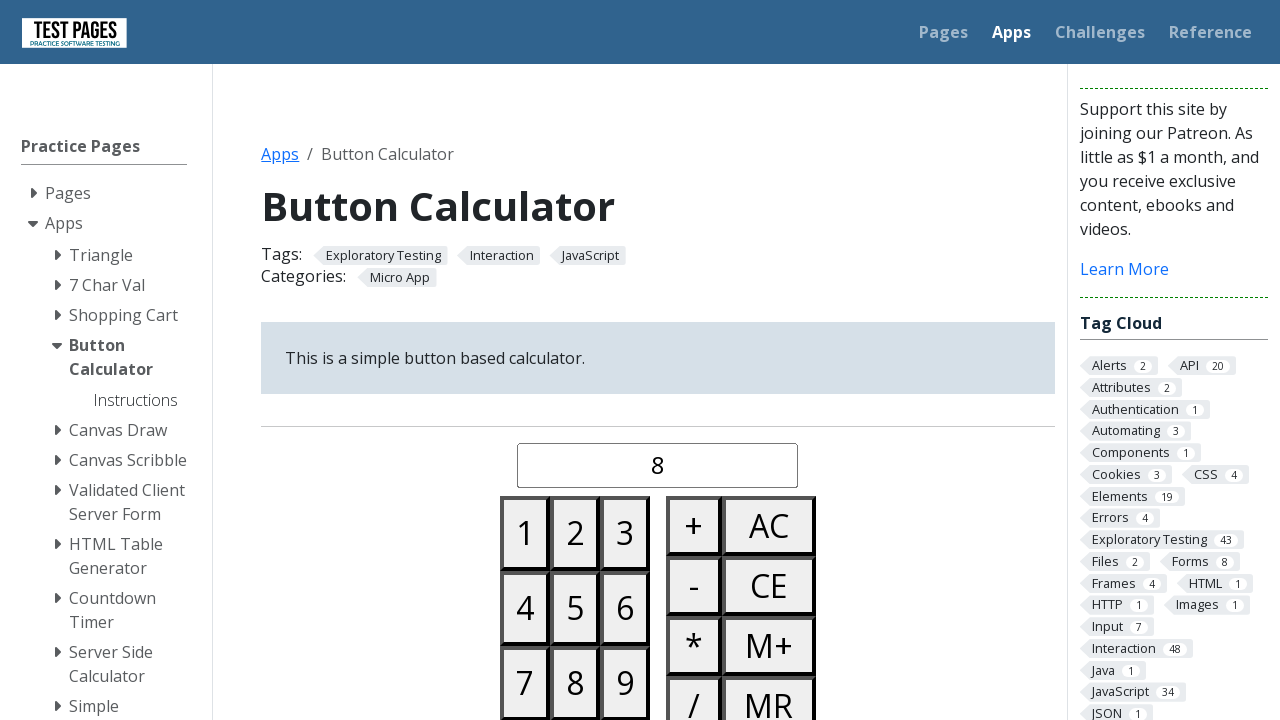

Clicked button 7 on calculator at (525, 683) on #button07
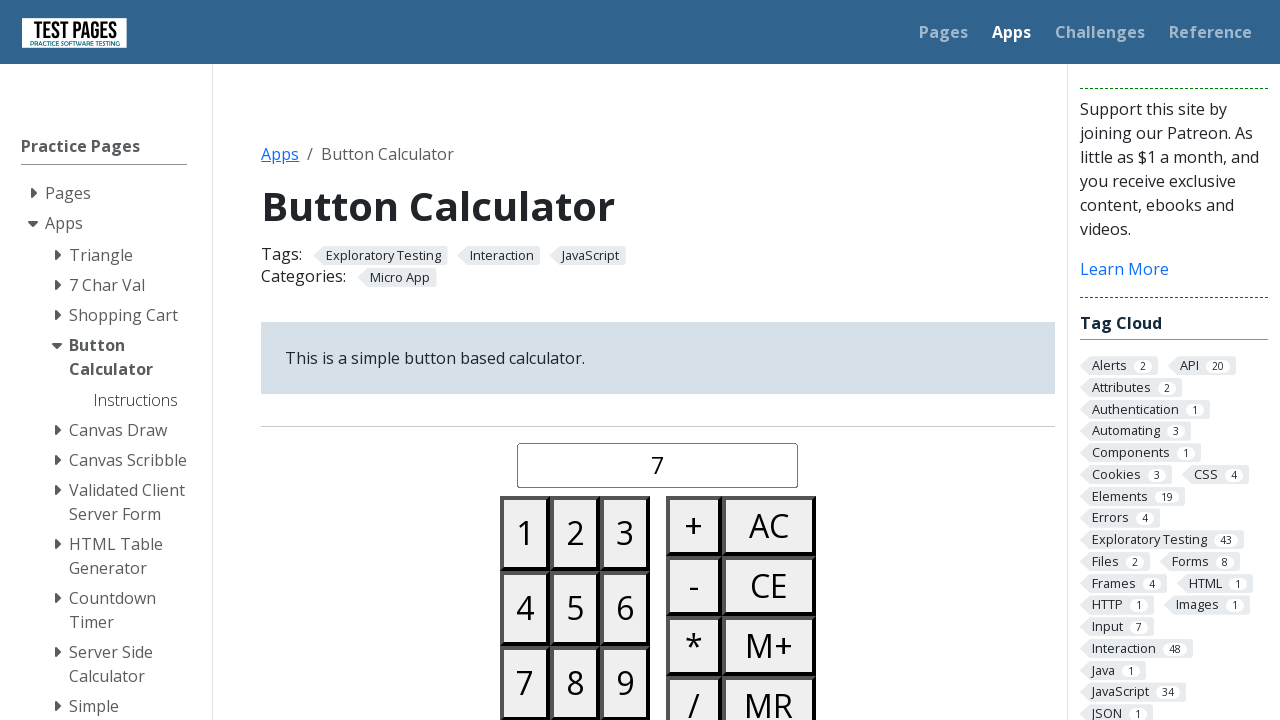

Clicked equals button to calculate result at (694, 360) on #buttonequals
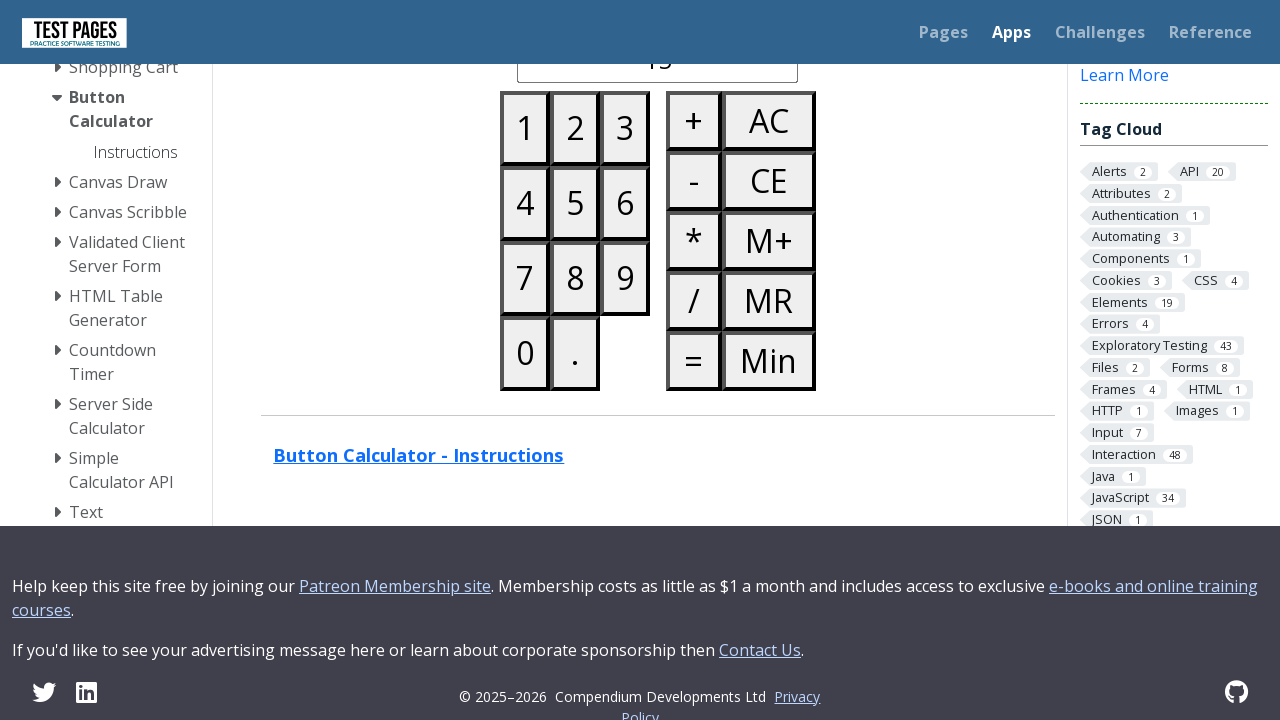

Verified result display loaded
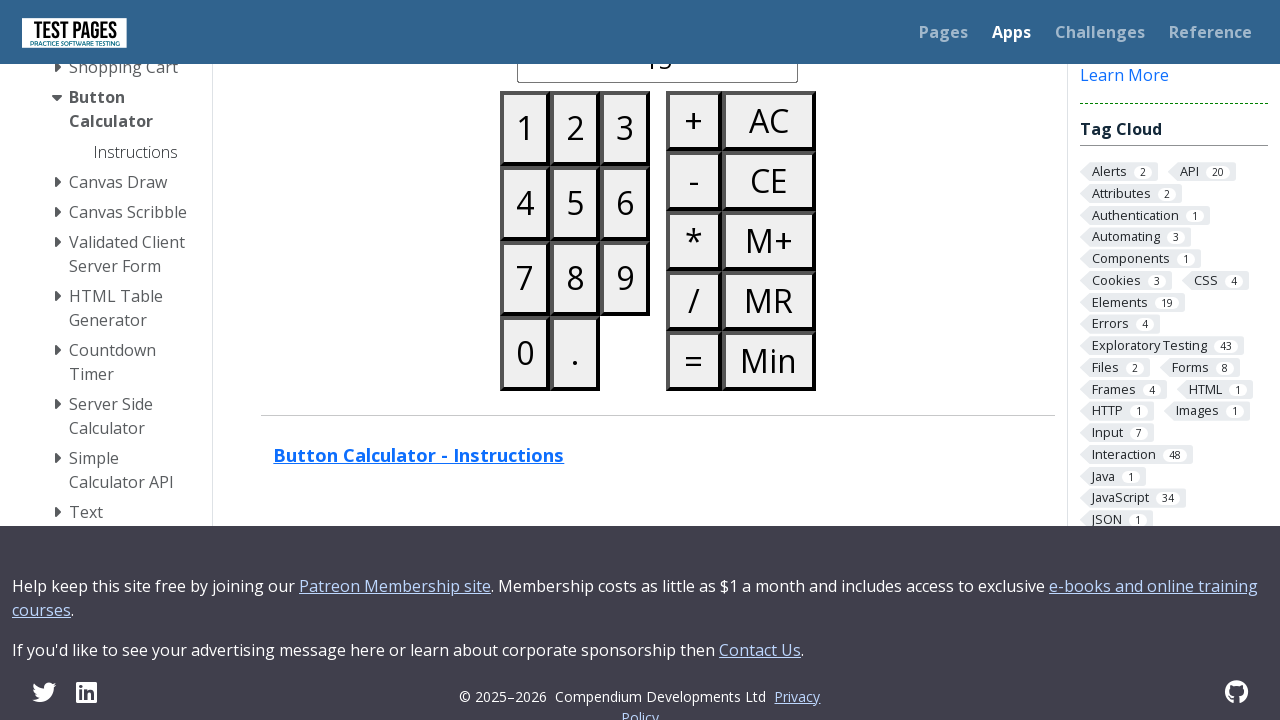

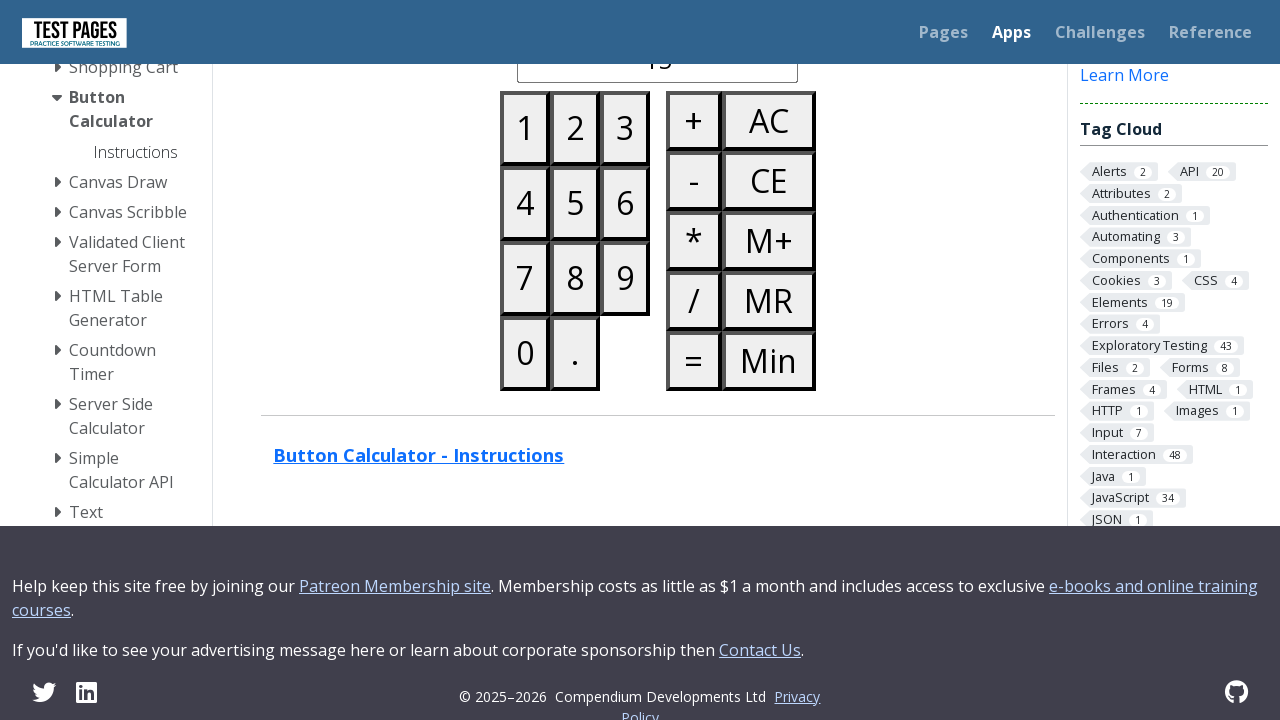